Tests that the input field is cleared after adding a todo item

Starting URL: https://demo.playwright.dev/todomvc

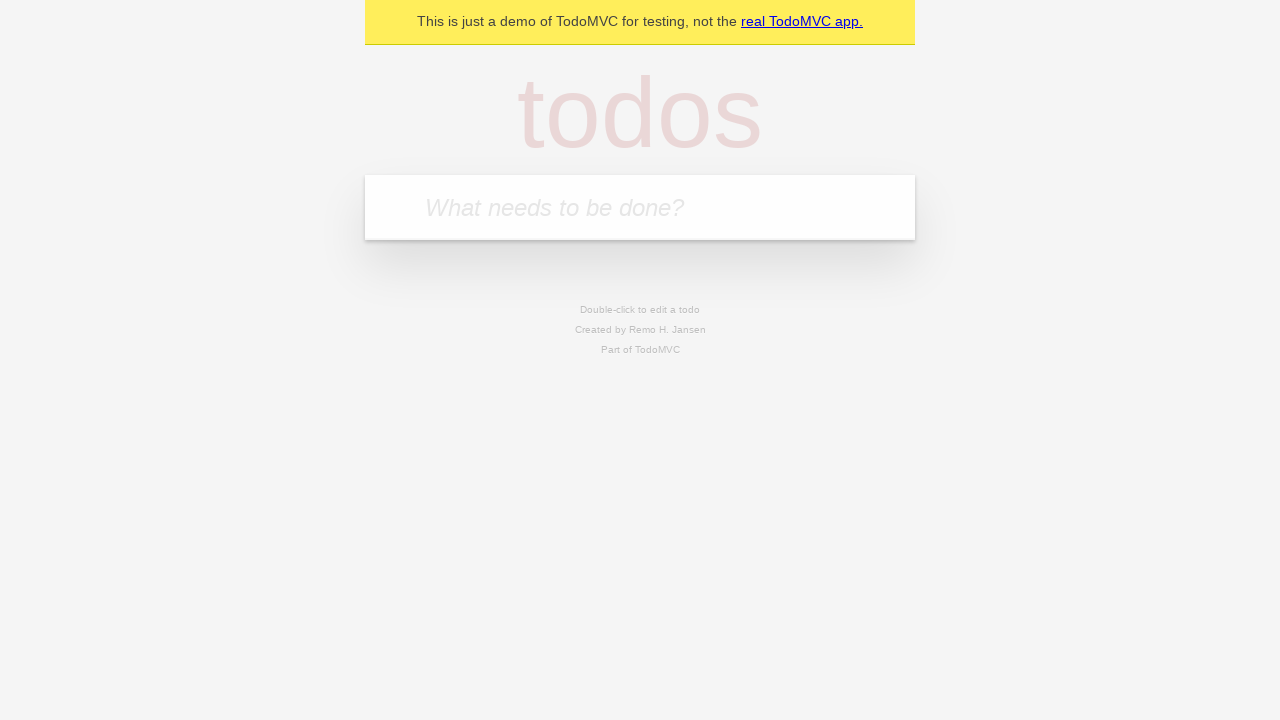

Filled input field with 'buy some cheese' on internal:attr=[placeholder="What needs to be done?"i]
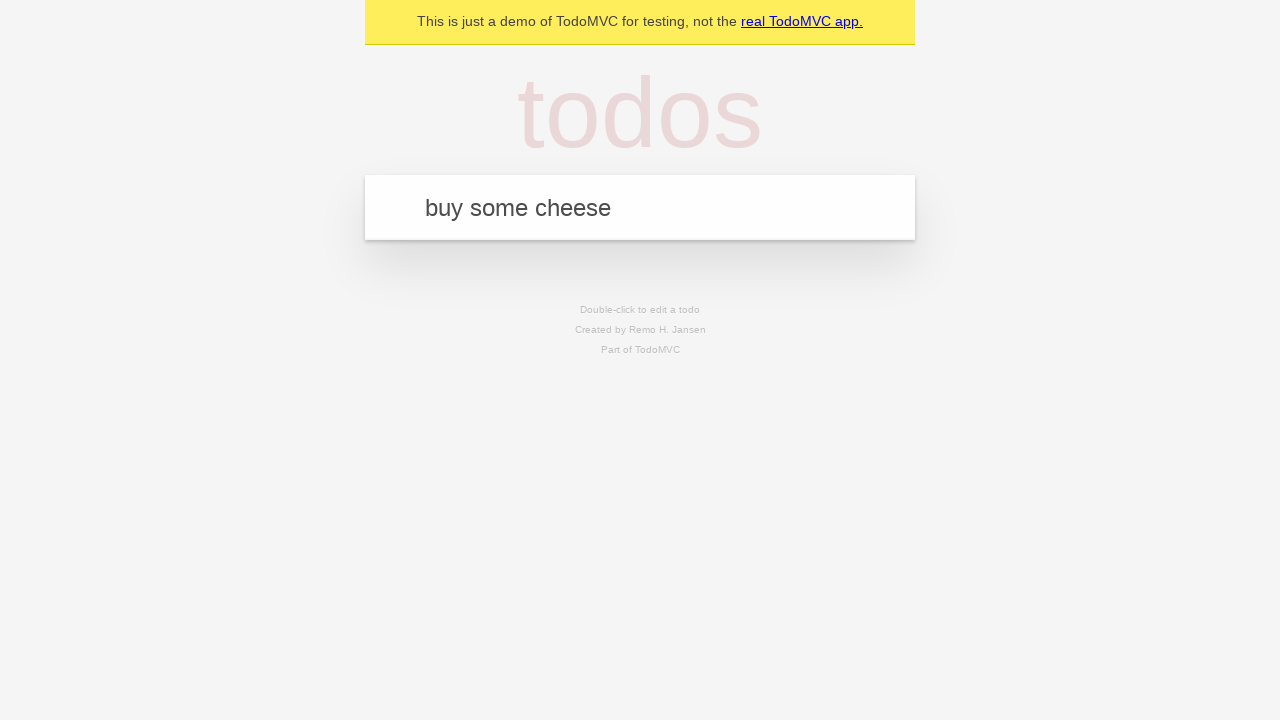

Pressed Enter to submit the todo item on internal:attr=[placeholder="What needs to be done?"i]
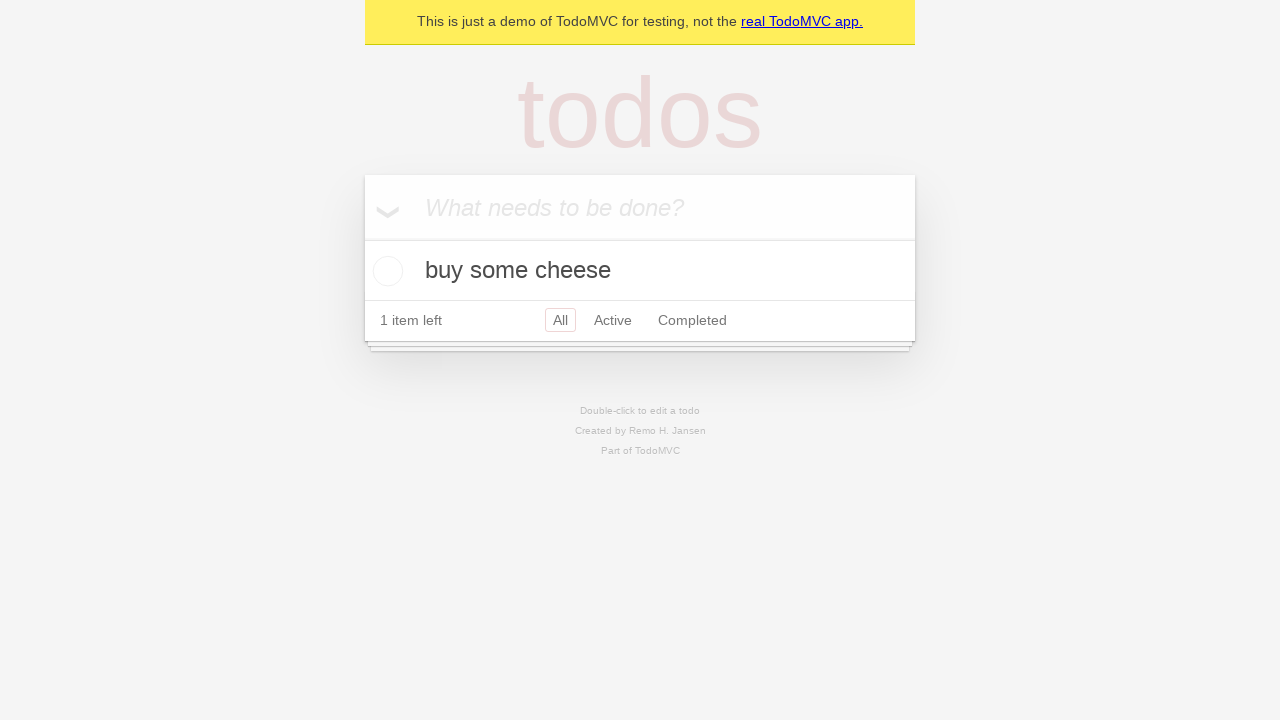

Todo item appeared in the list
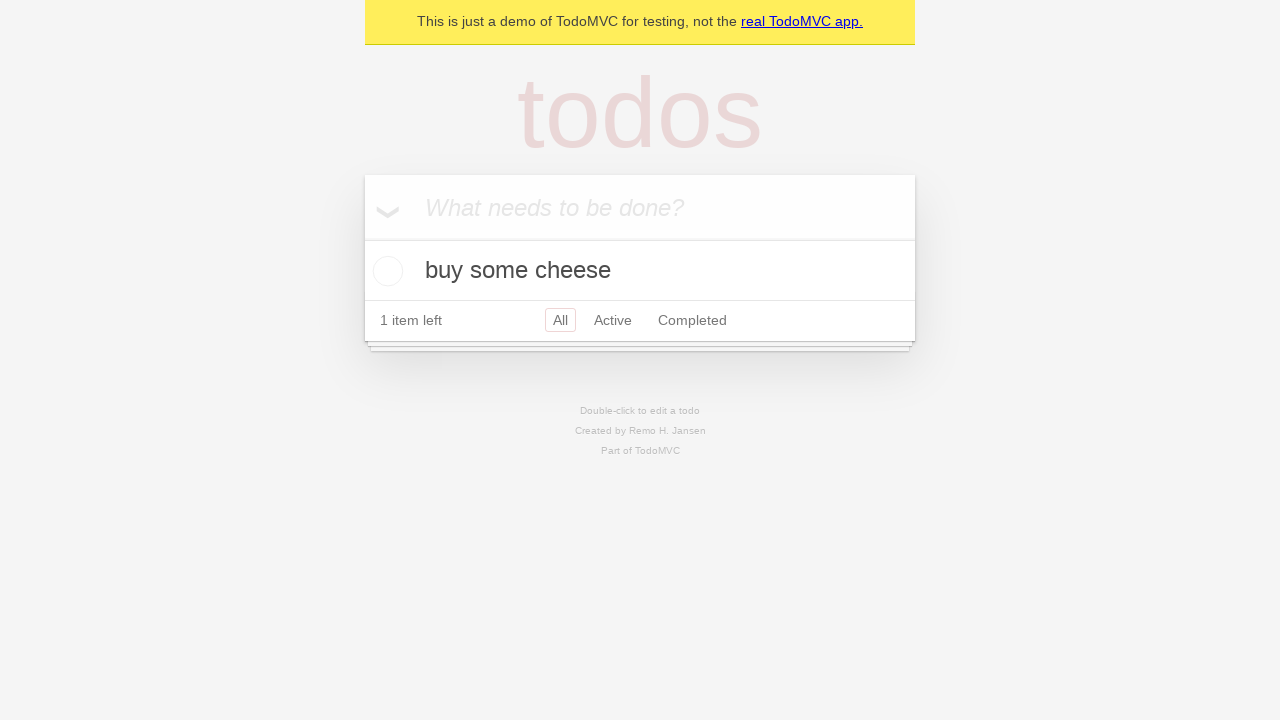

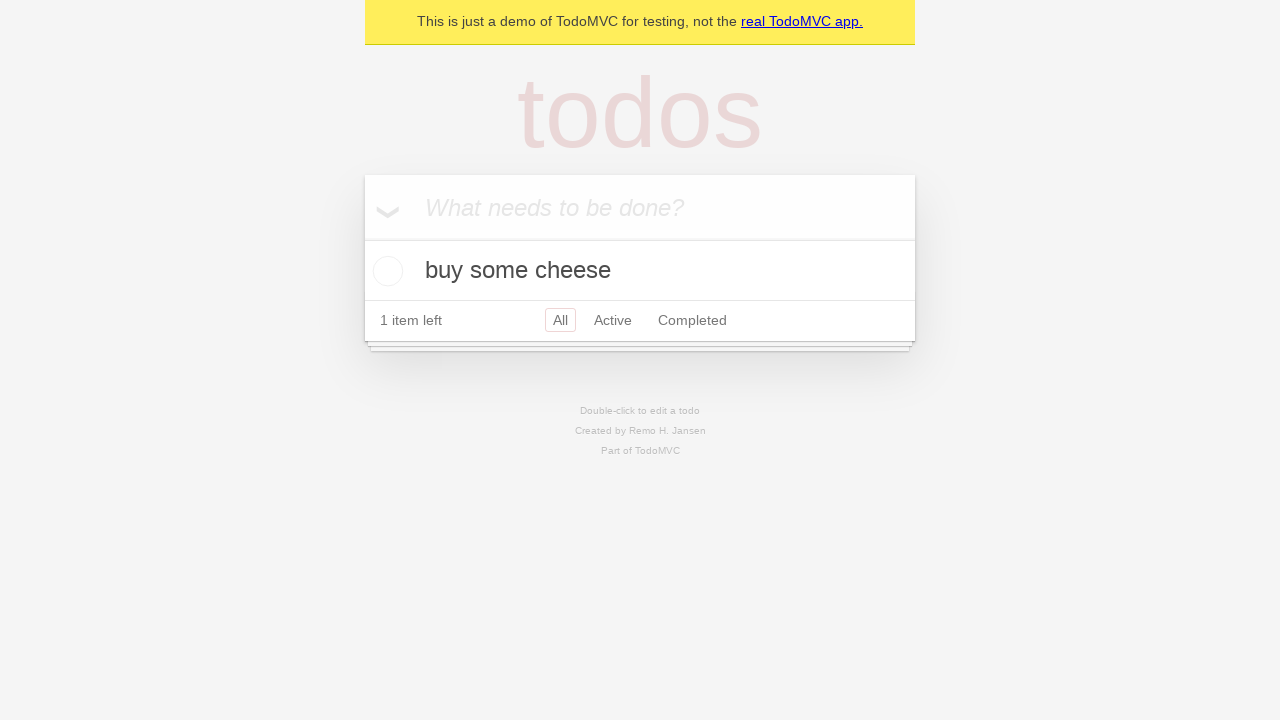